Tests the forgot password flow by clicking the forgot password link and then the reset password button, then retrieves the displayed password text

Starting URL: https://rahulshettyacademy.com/locatorspractice/

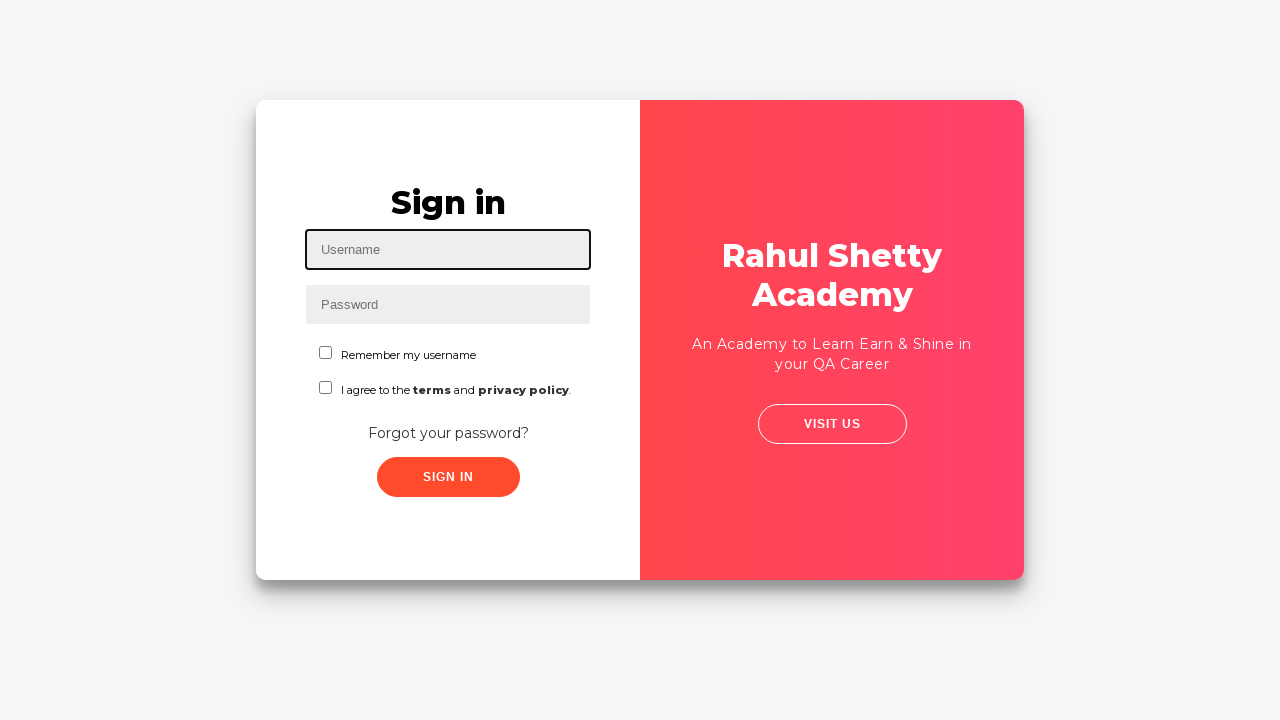

Clicked 'Forgot your password' link at (448, 433) on text=Forgot your password
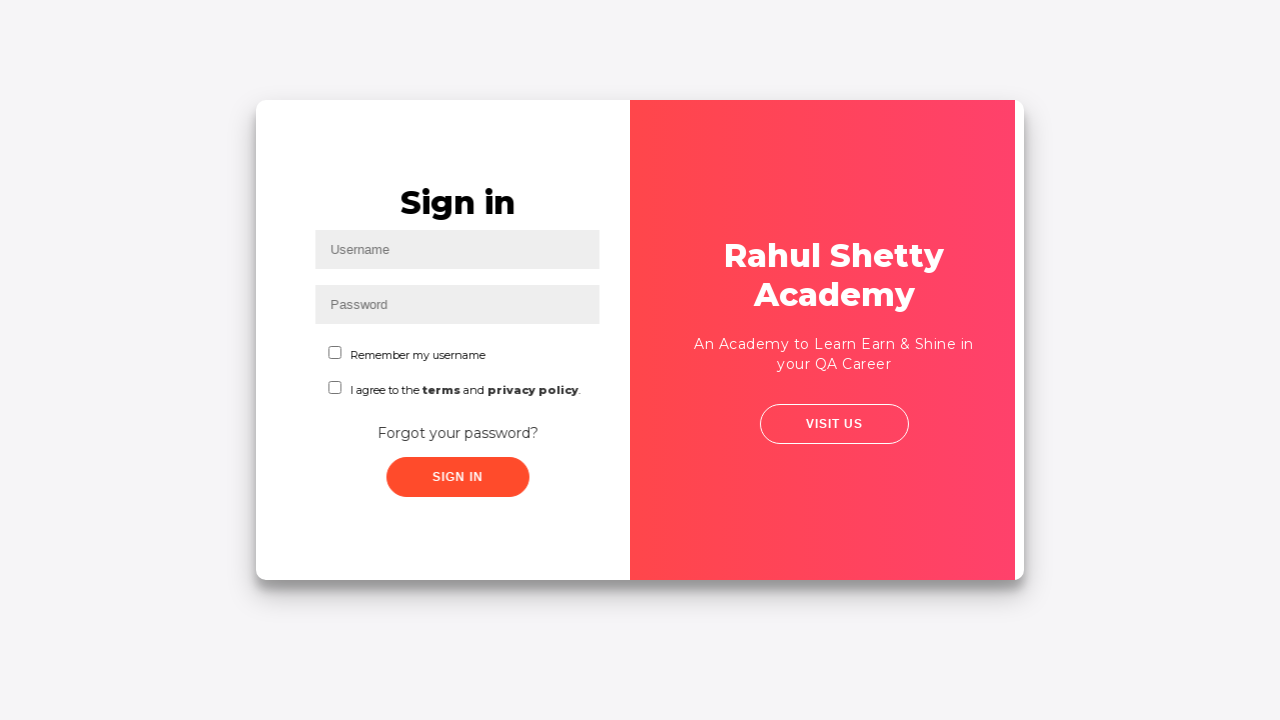

Waited 1000ms for reset form to appear
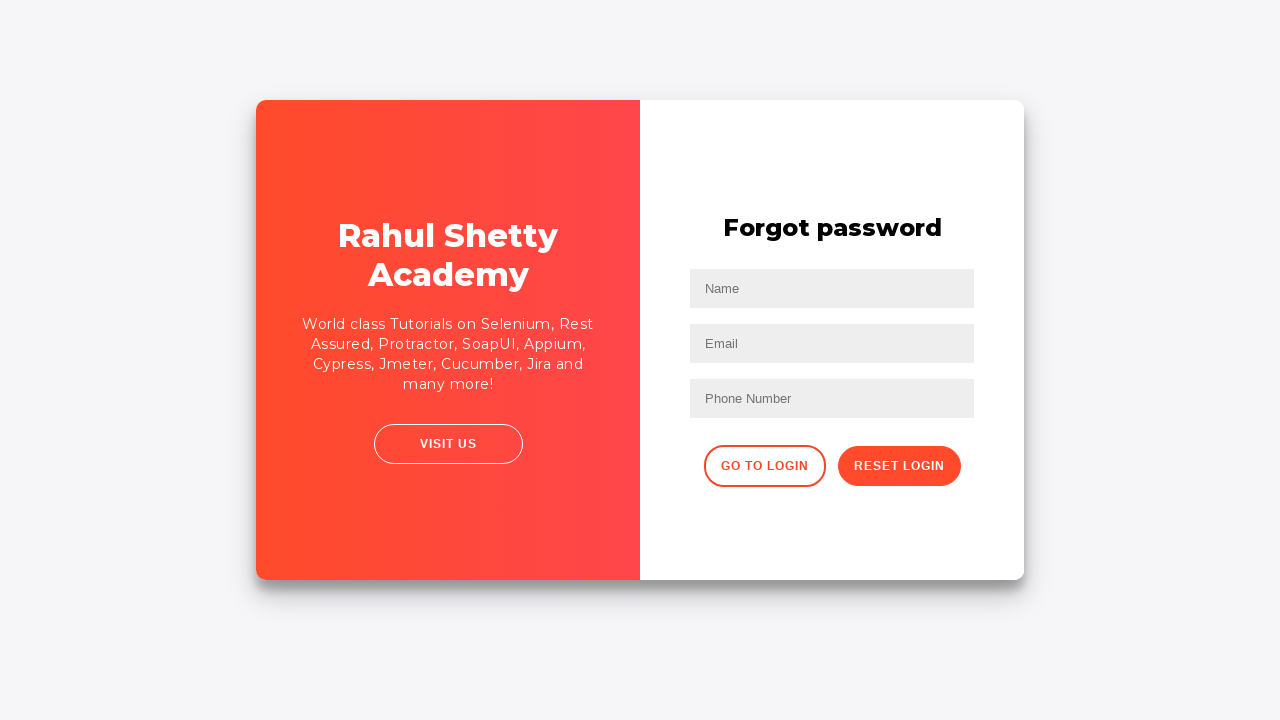

Clicked reset password button at (899, 466) on .reset-pwd-btn
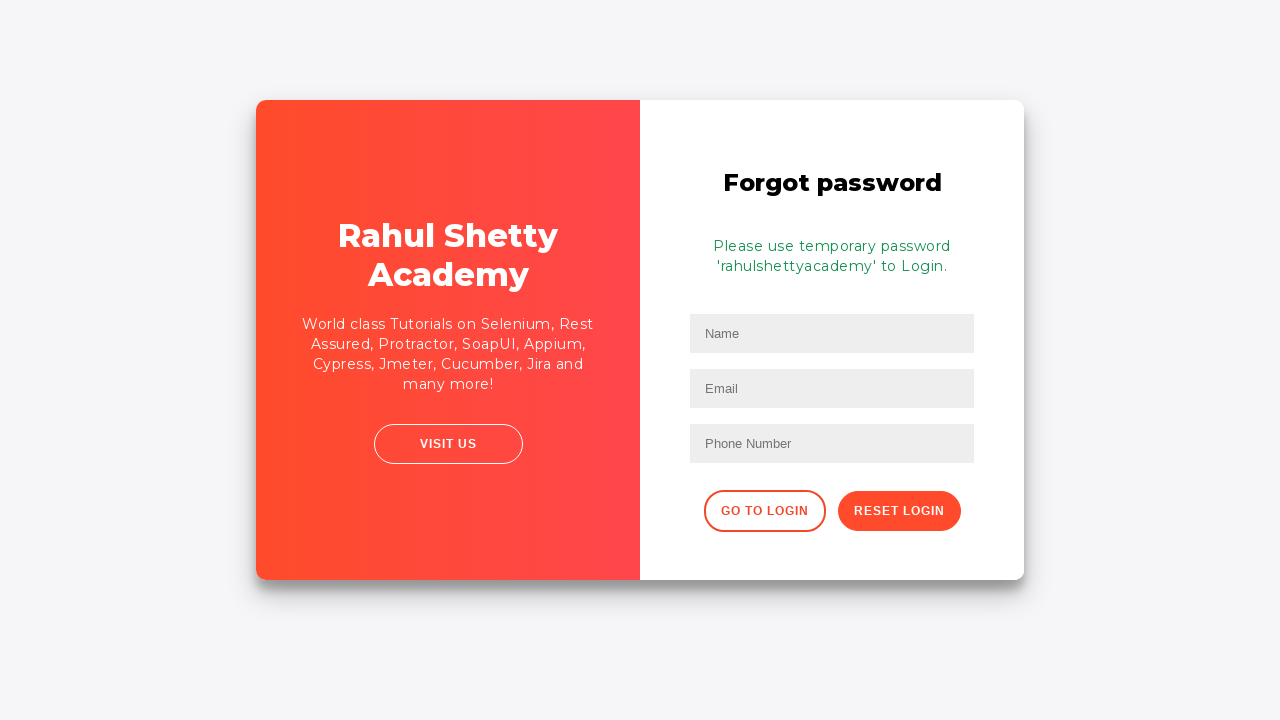

Password text appeared in form
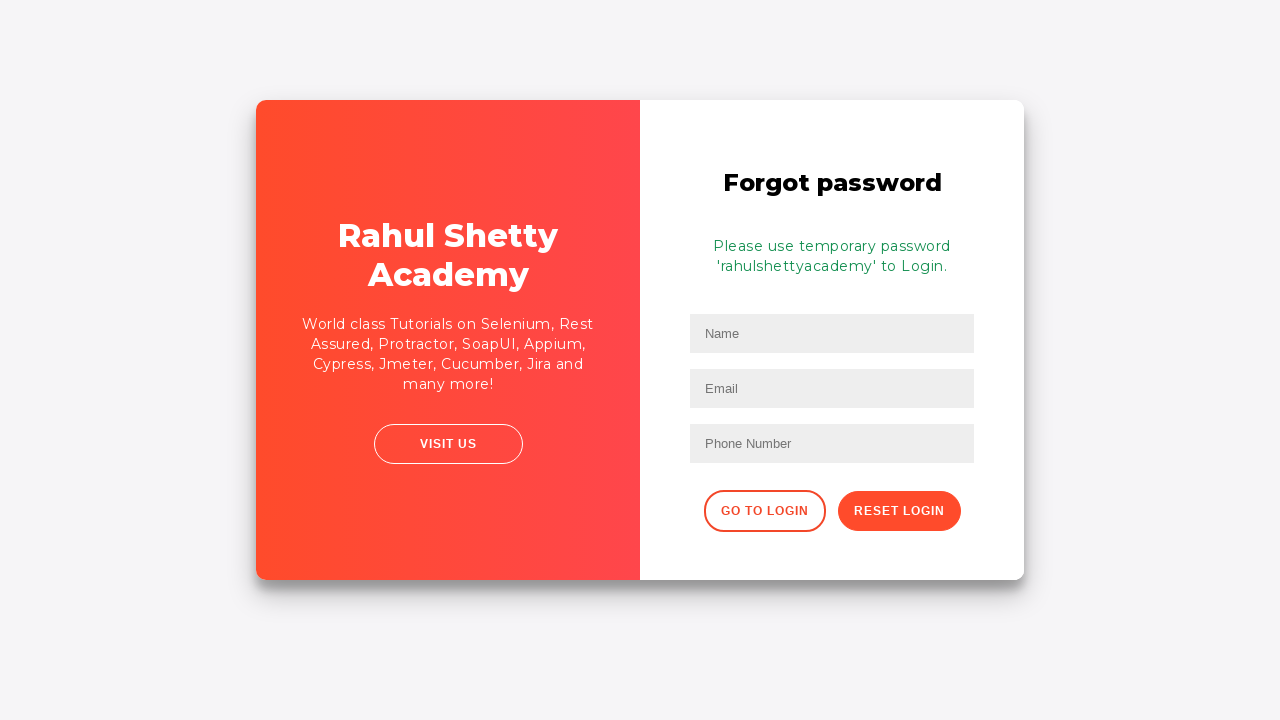

Retrieved password text: Please use temporary password 'rahulshettyacademy' to Login. 
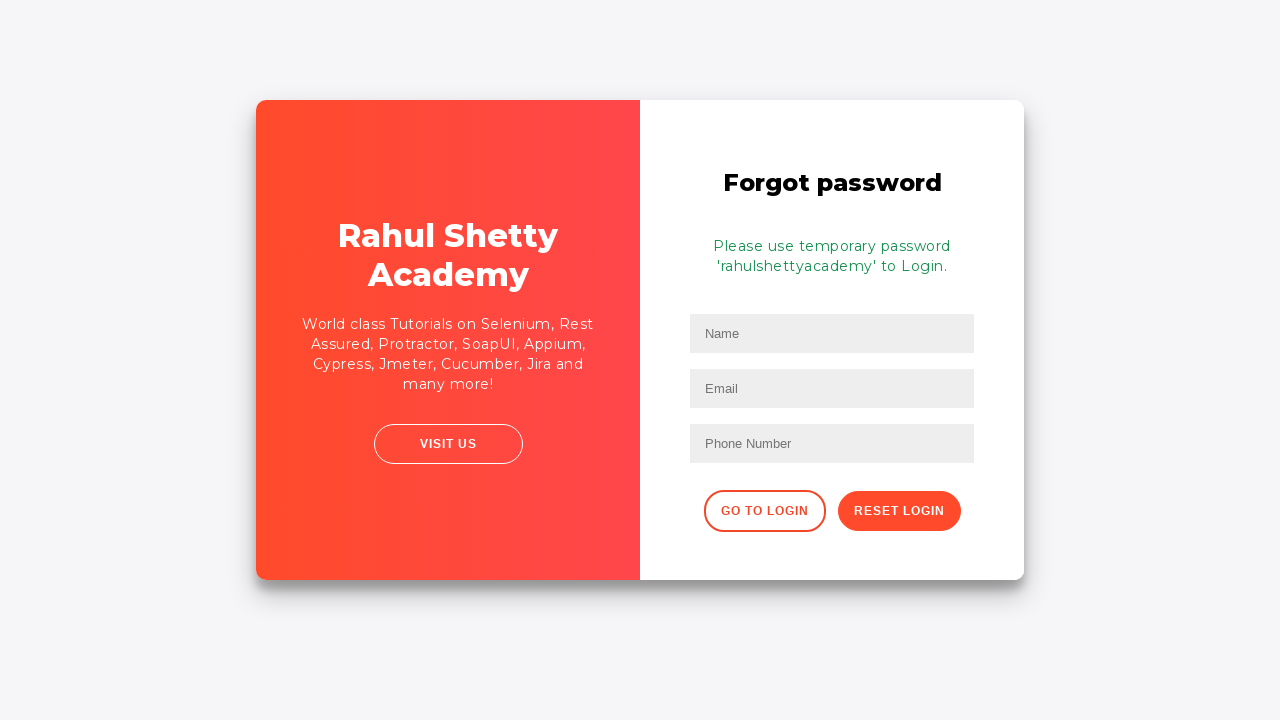

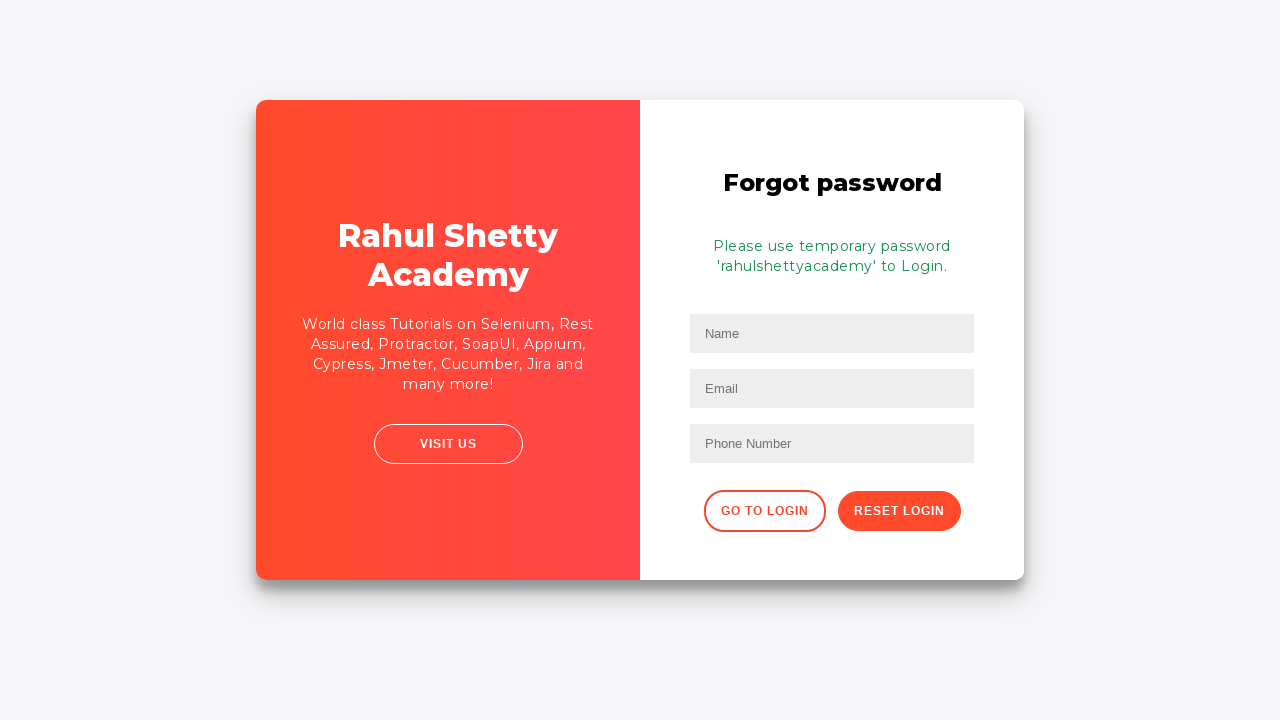